Tests mouse hover functionality by hovering over an avatar image and verifying that additional user information (caption) becomes visible.

Starting URL: http://the-internet.herokuapp.com/hovers

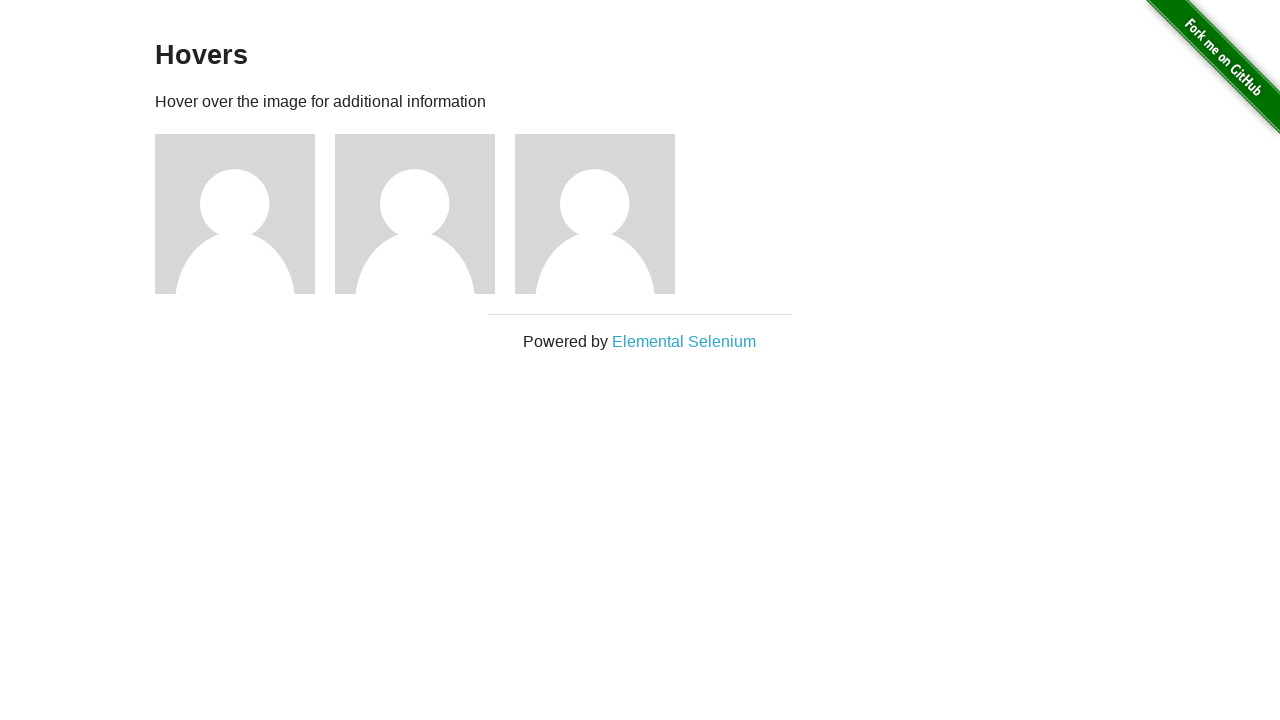

Located the first avatar element
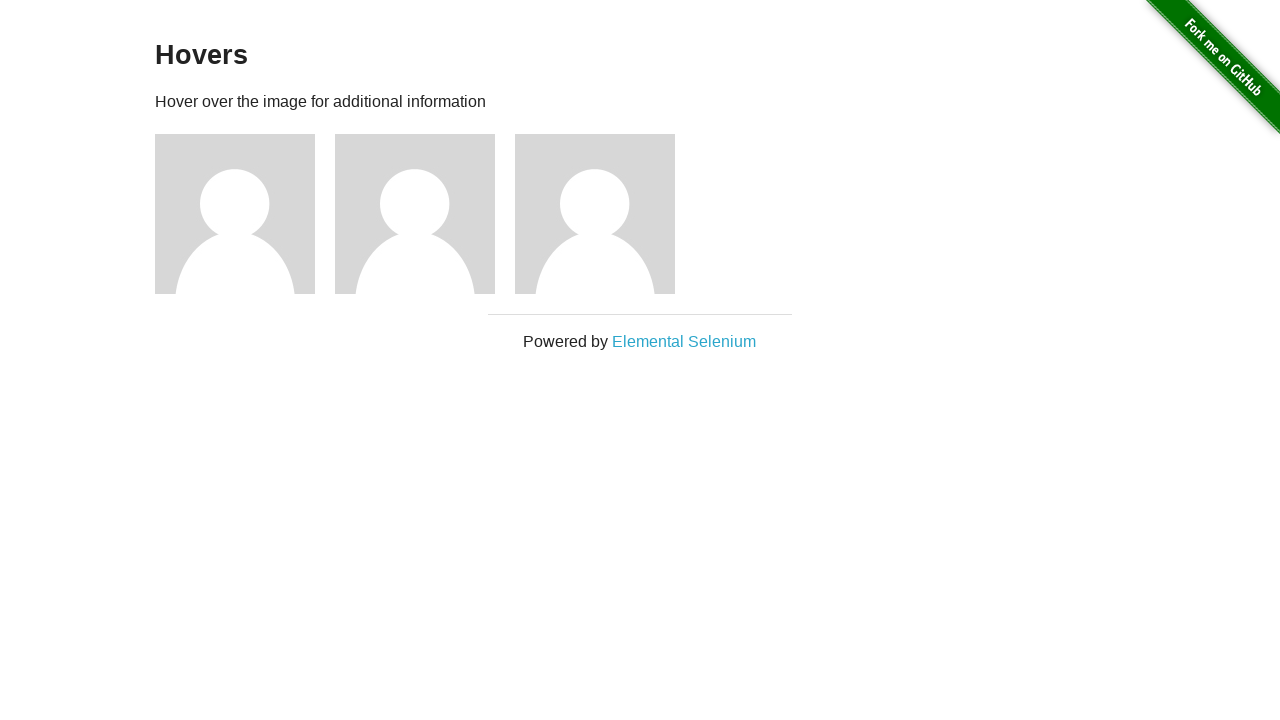

Hovered over the avatar element at (245, 214) on .figure >> nth=0
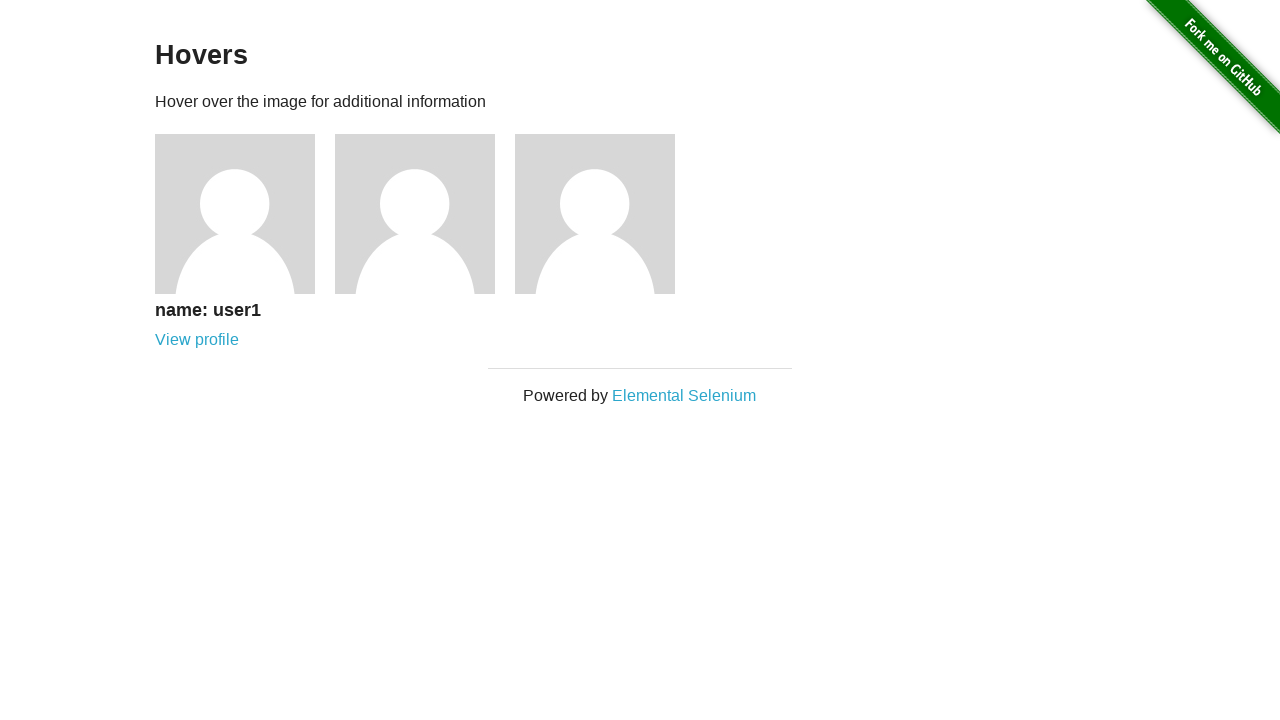

Caption element became visible after hover
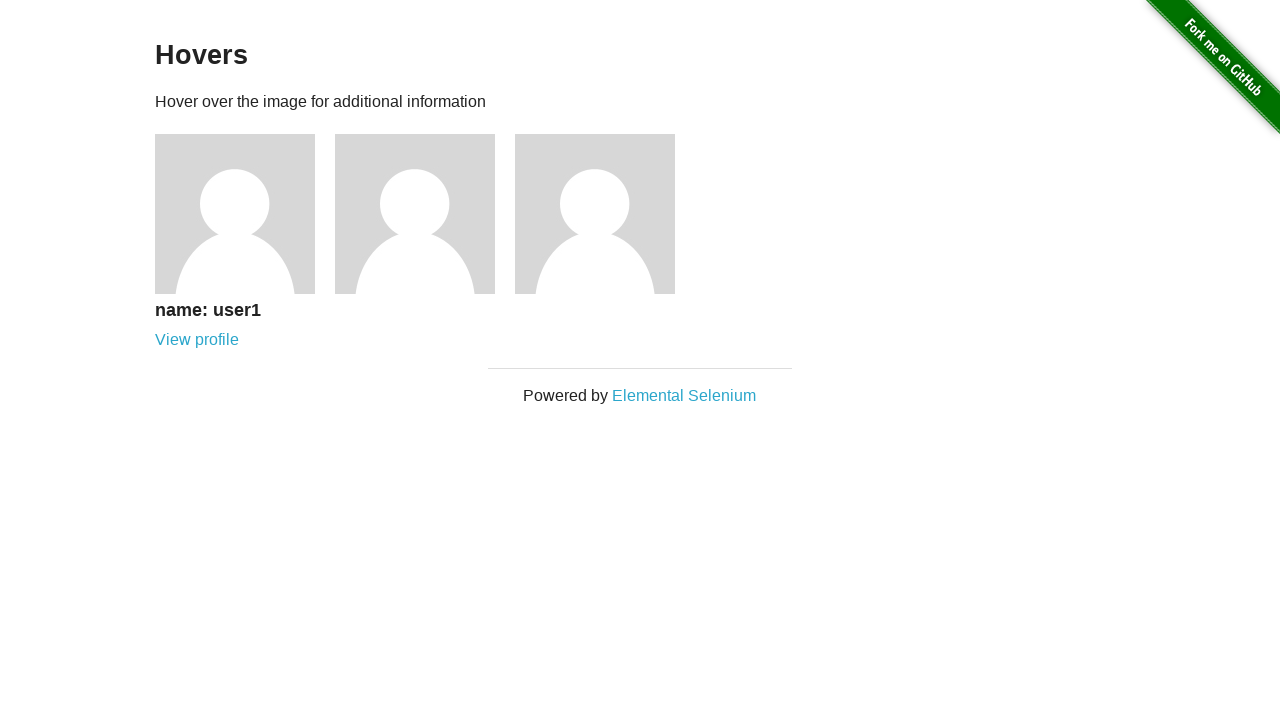

Verified that caption is visible
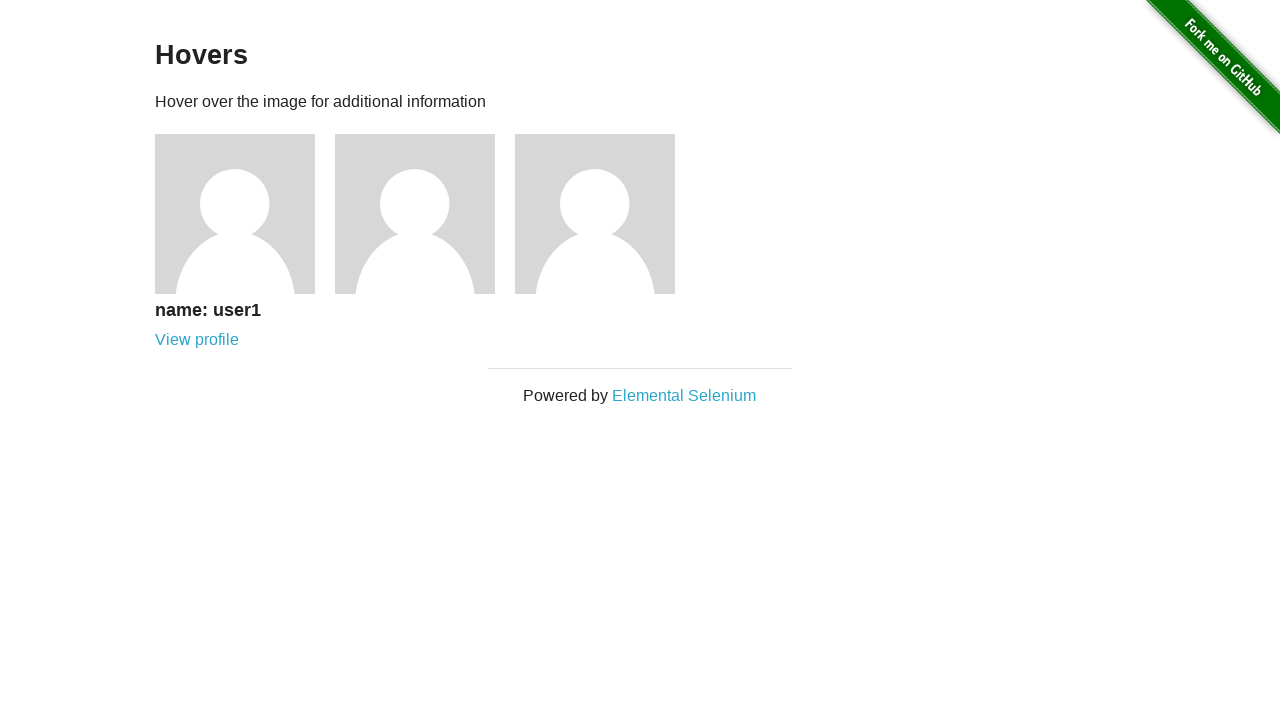

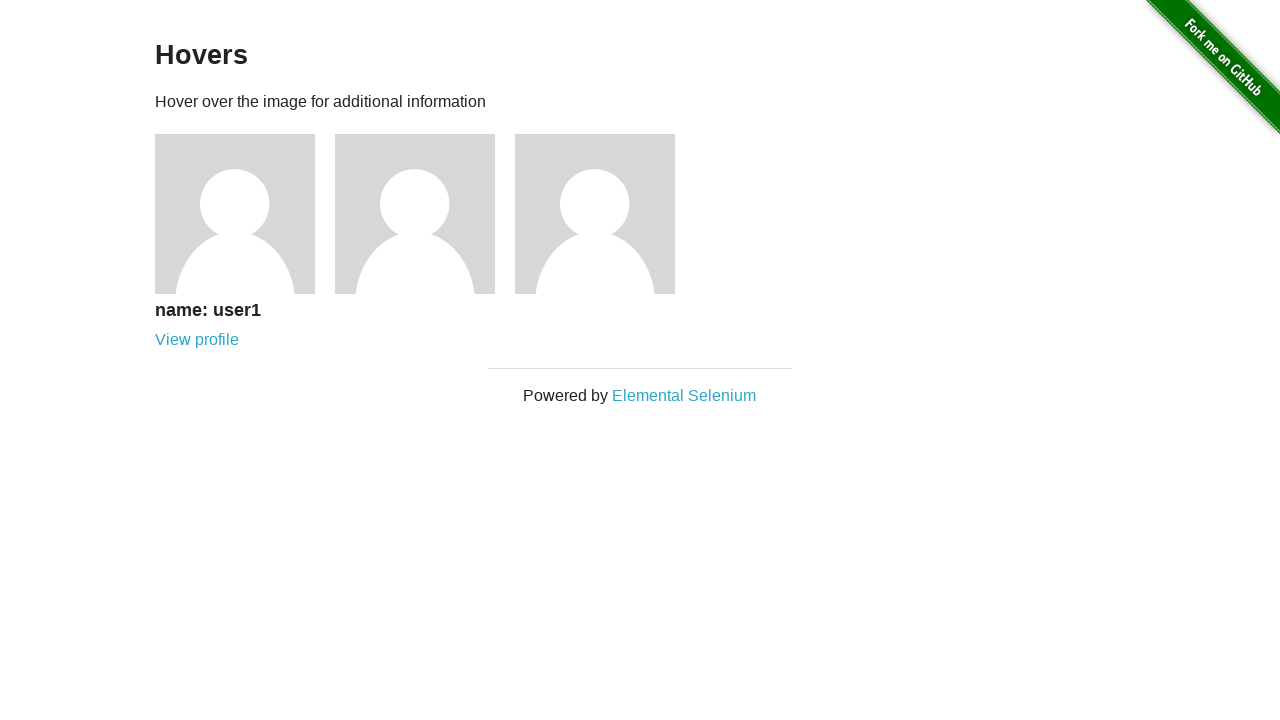